Tests horizontal scrolling functionality on a dashboard page by scrolling right and then scrolling back left using JavaScript execution.

Starting URL: https://dashboards.handmadeinteractive.com/jasonlove/

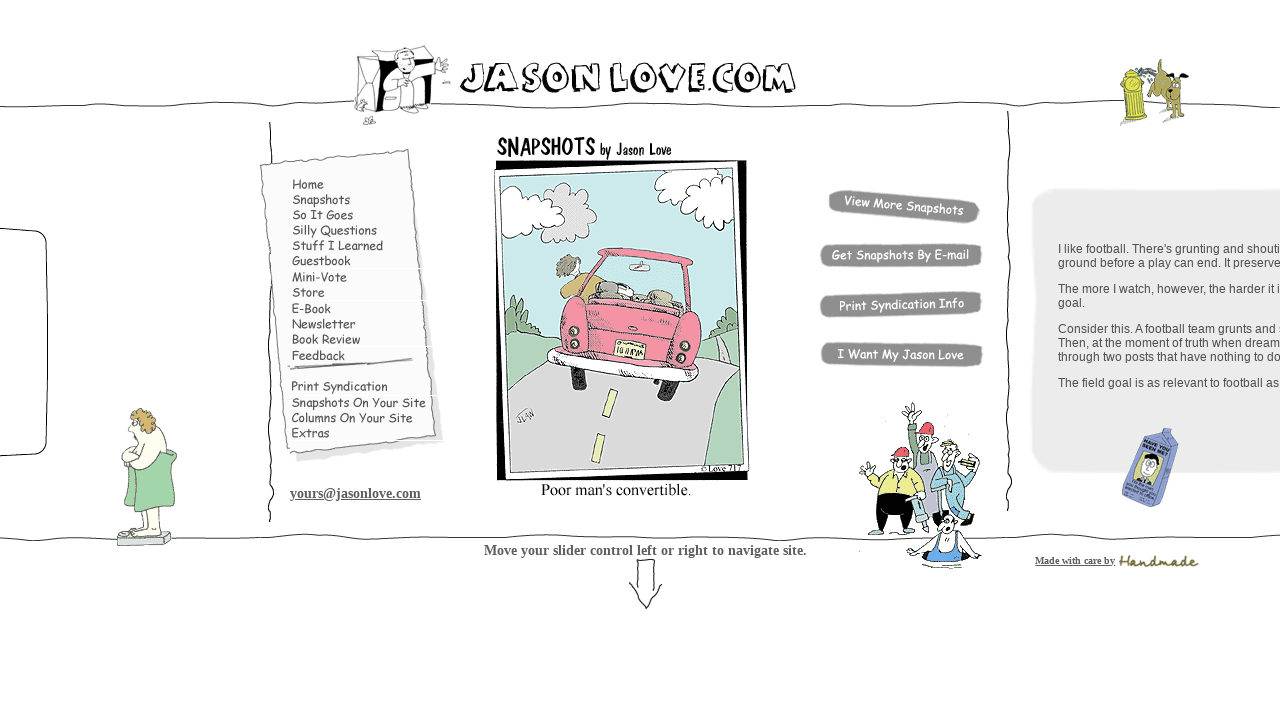

Waited for page to load - domcontentloaded state reached
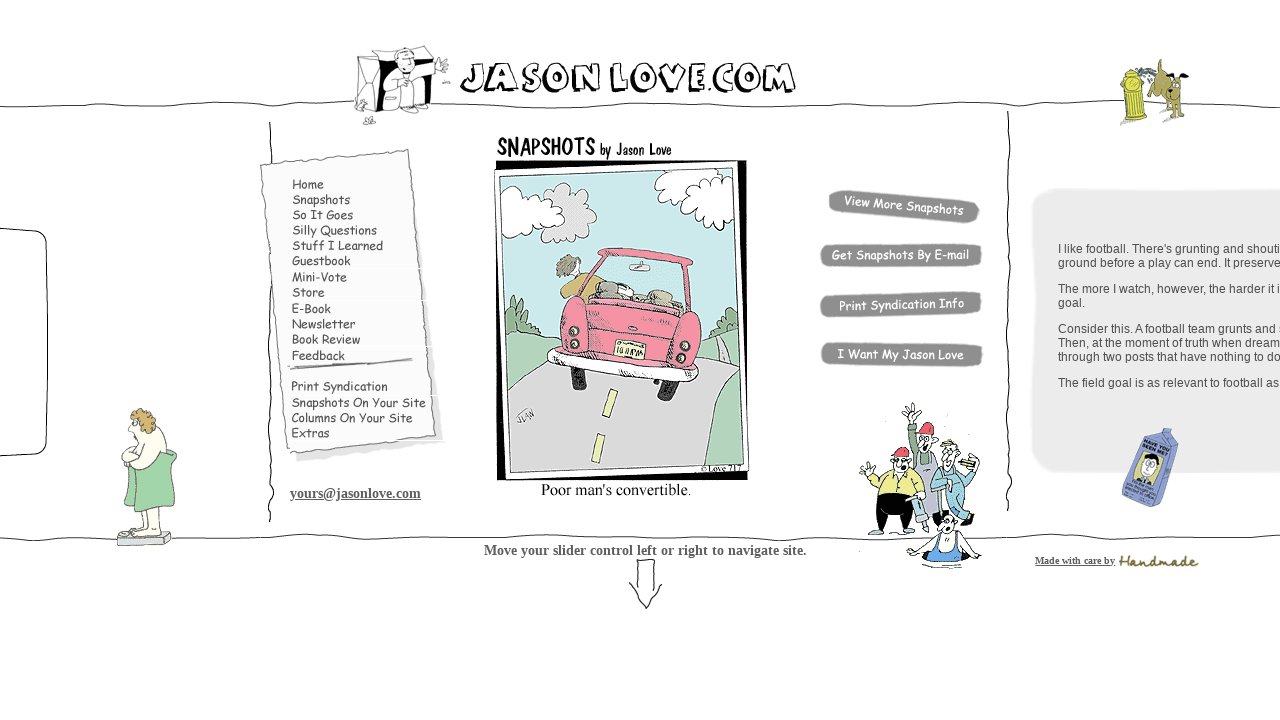

Scrolled dashboard right by 4000 pixels
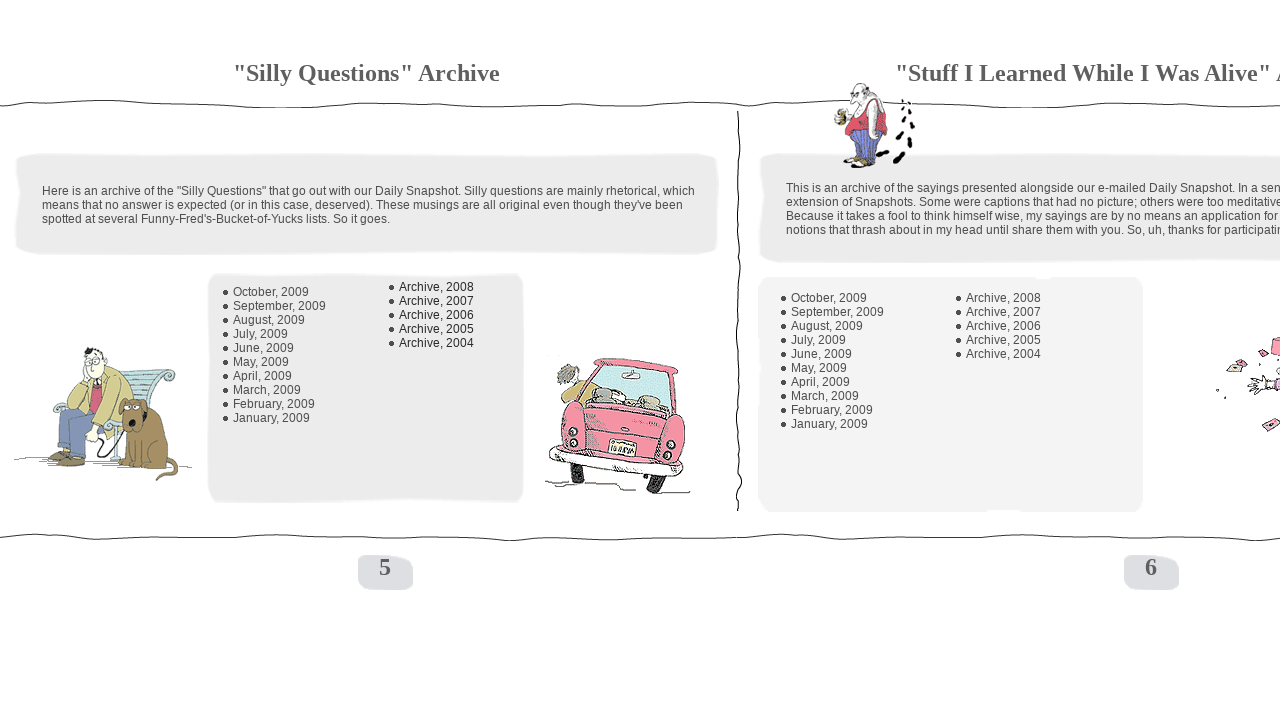

Waited 2 seconds to observe right scroll
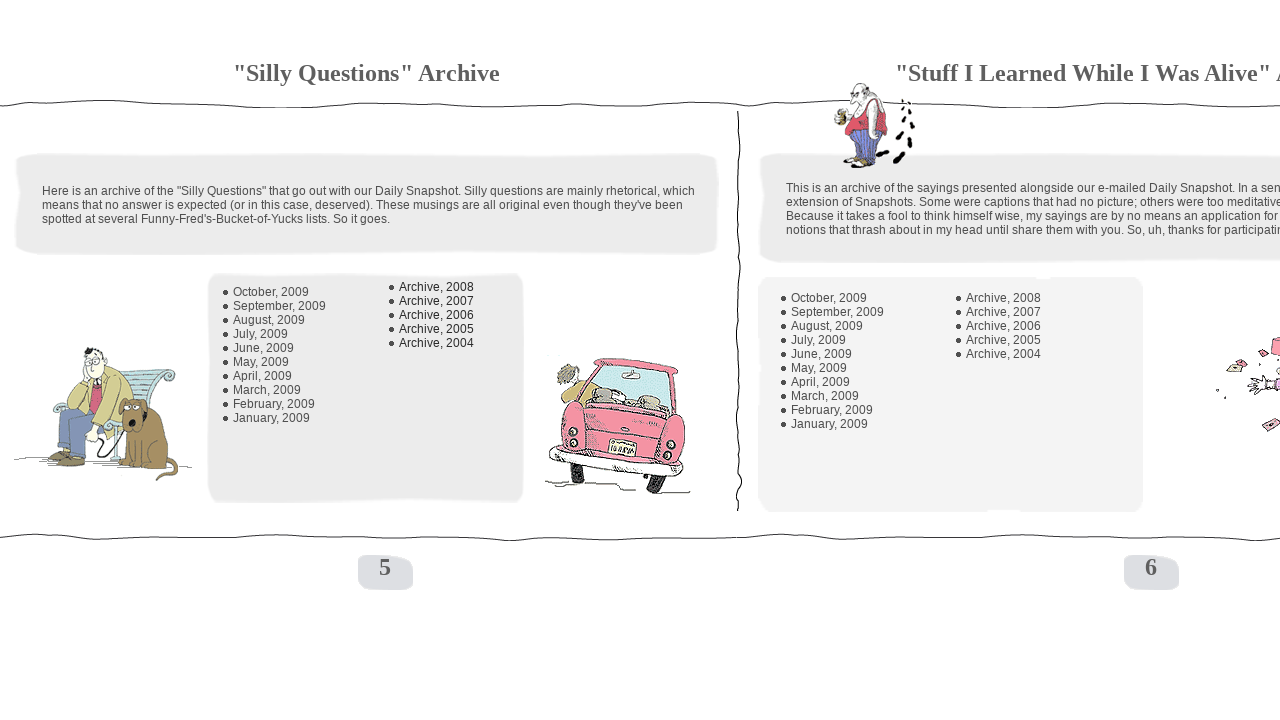

Scrolled dashboard left by 4000 pixels to return to original position
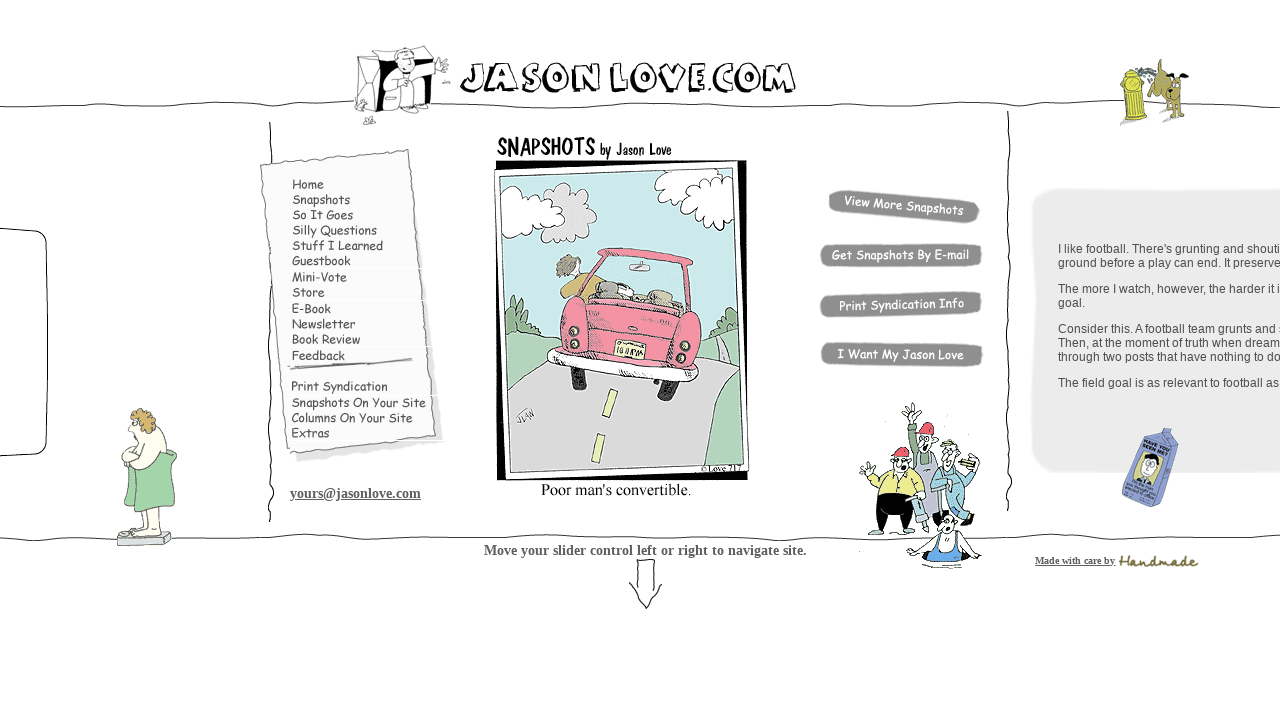

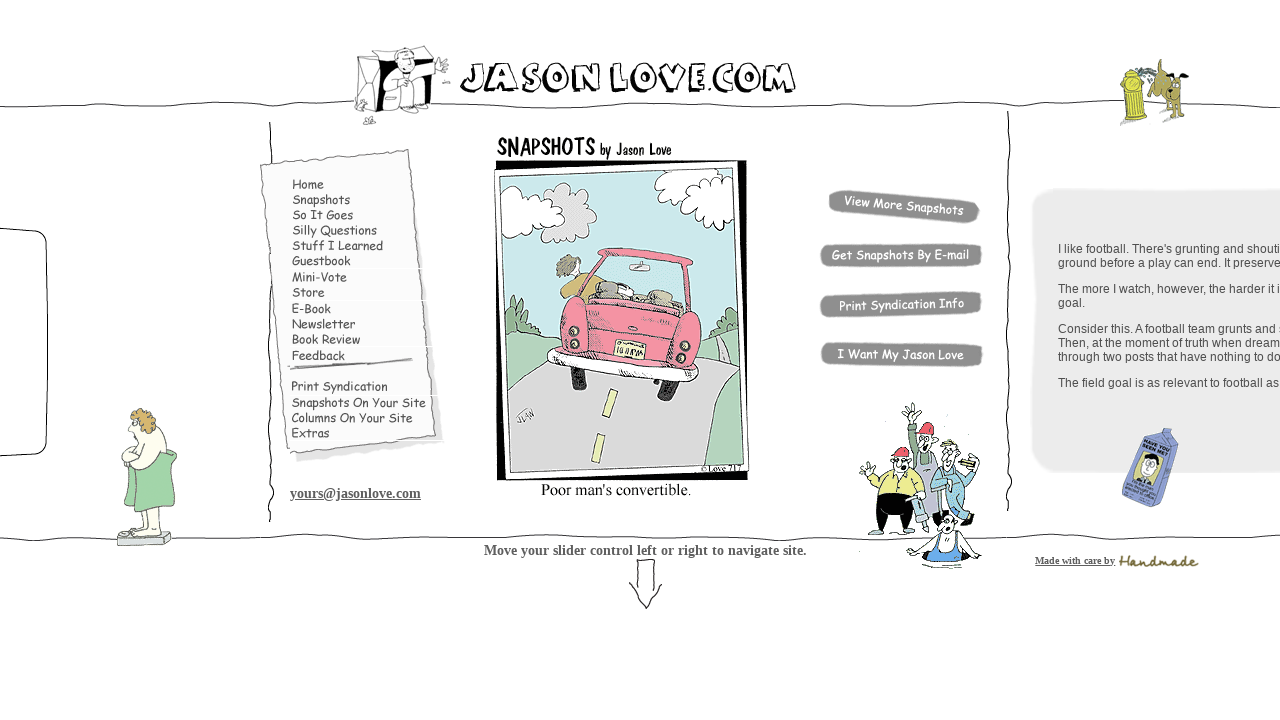